Tests various keyboard and mouse actions including ctrl+click to open link in new tab, double-click, tab navigation, form submission, and copy-paste operations on a blog page

Starting URL: https://omayo.blogspot.com/

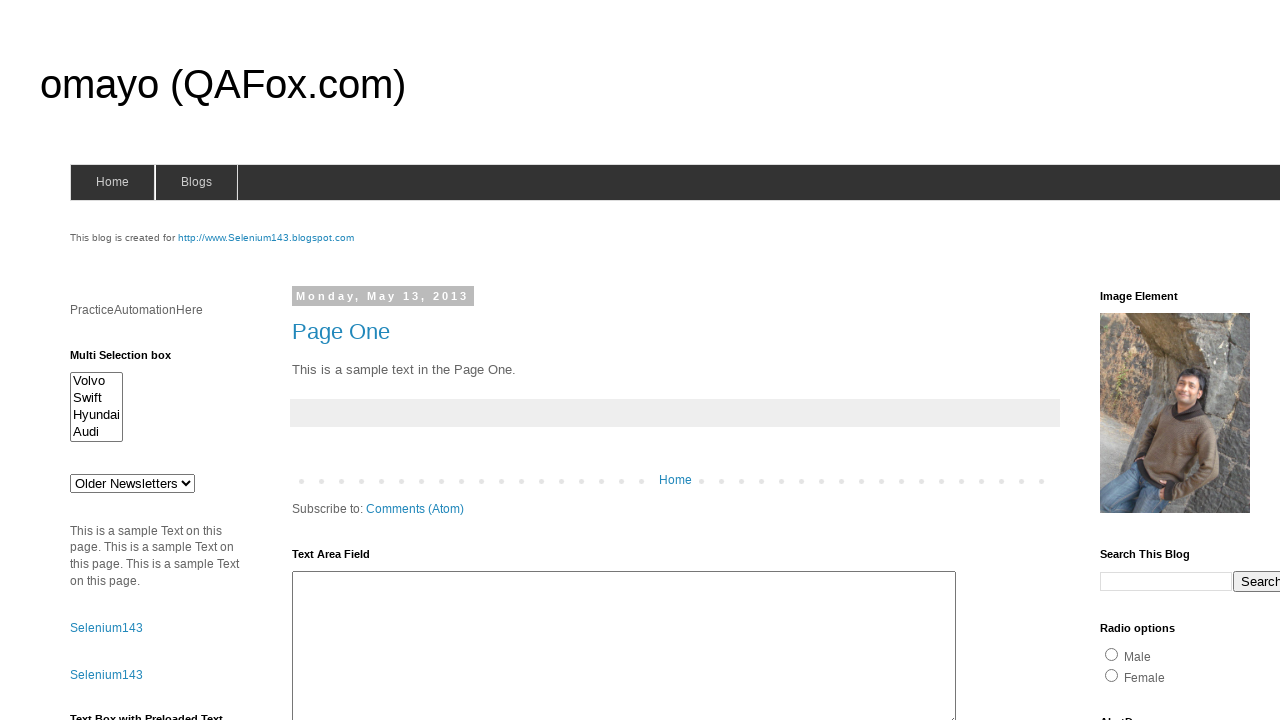

Ctrl+clicked 'compendiumdev' link to open in new tab at (1160, 360) on a:has-text('compendiumdev')
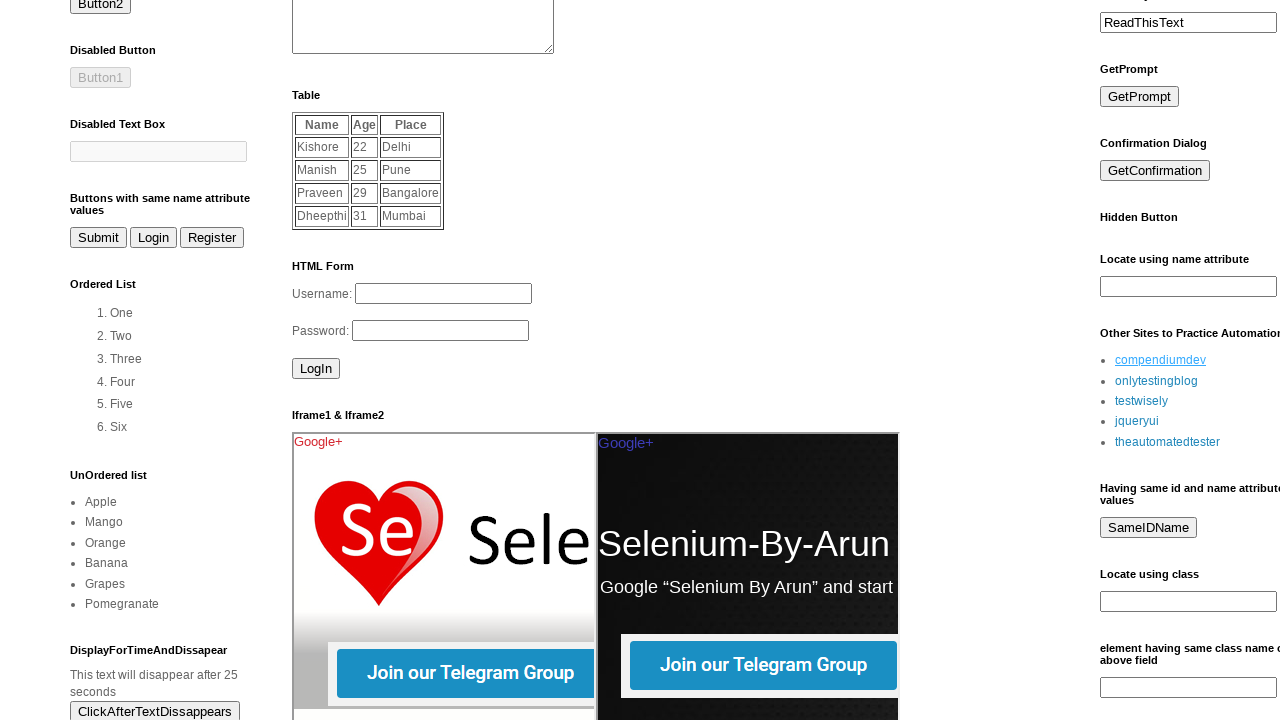

Filled text field with 'Babes' on xpath=//form[@name='form1']//input[@type='text']
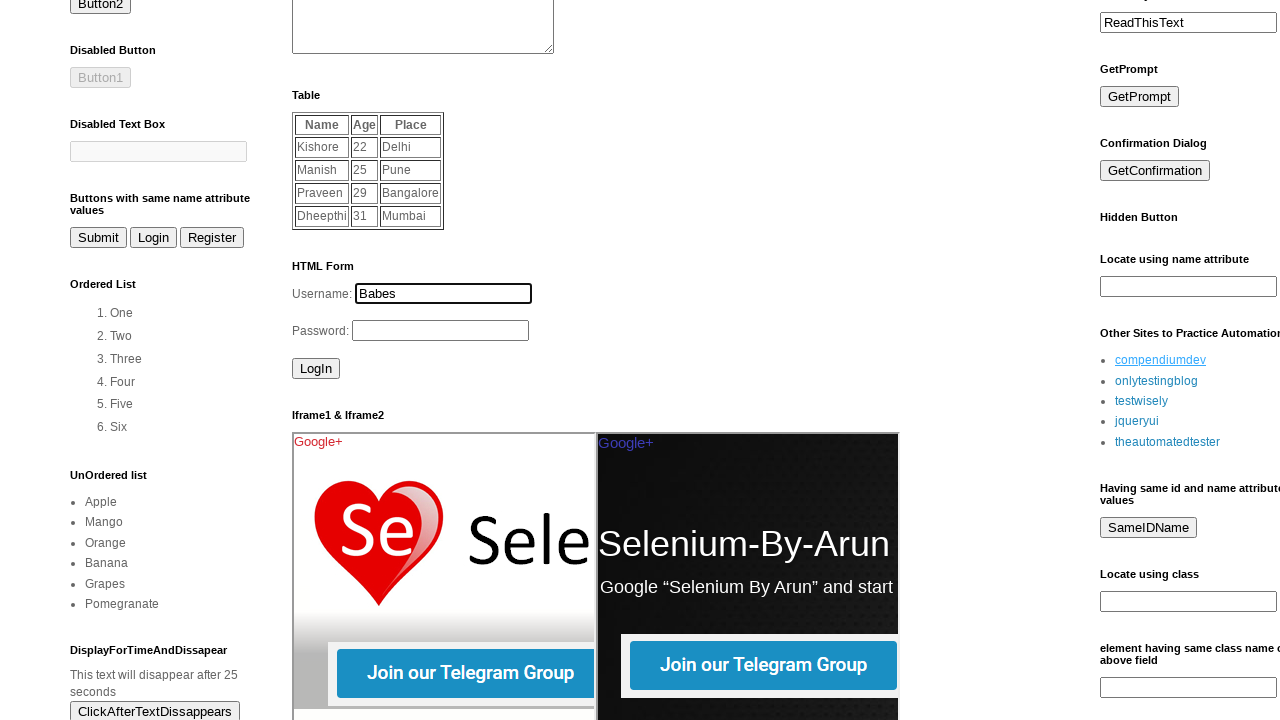

Waited 1000ms
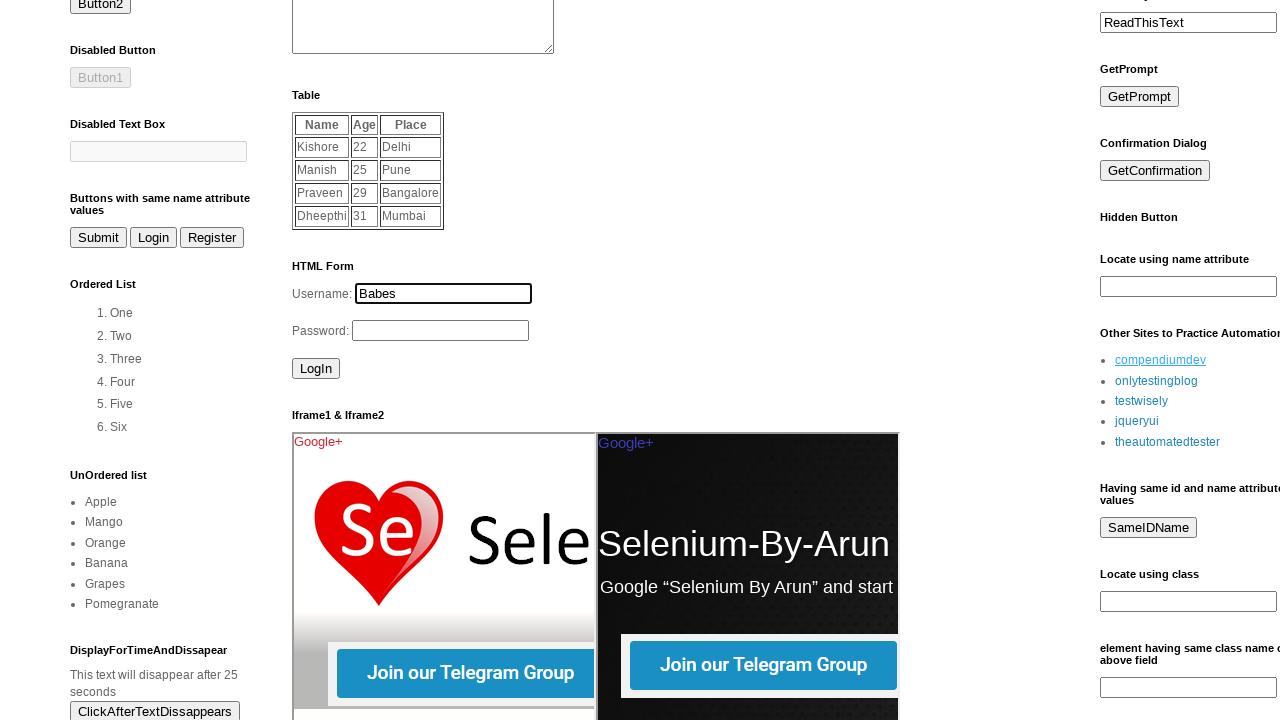

Double-clicked text field to select text at (444, 293) on xpath=//form[@name='form1']//input[@type='text']
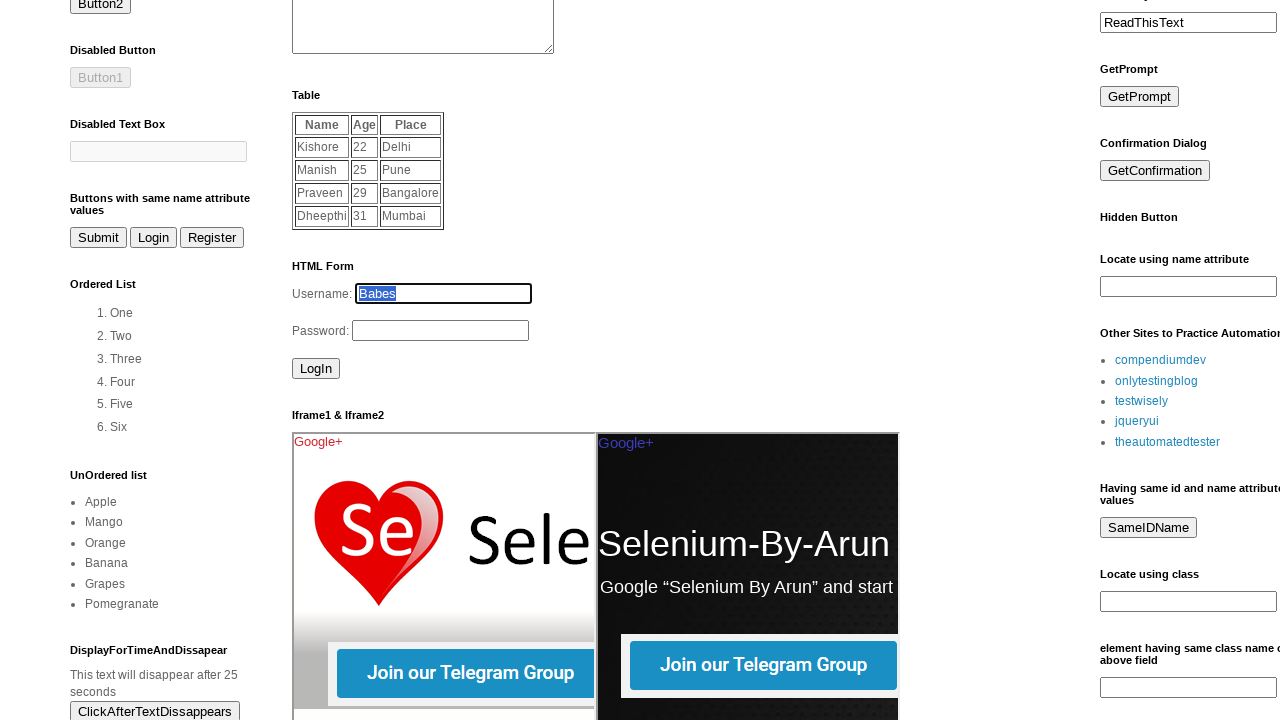

Filled userid field with 'Jin' on //input[@name='userid']
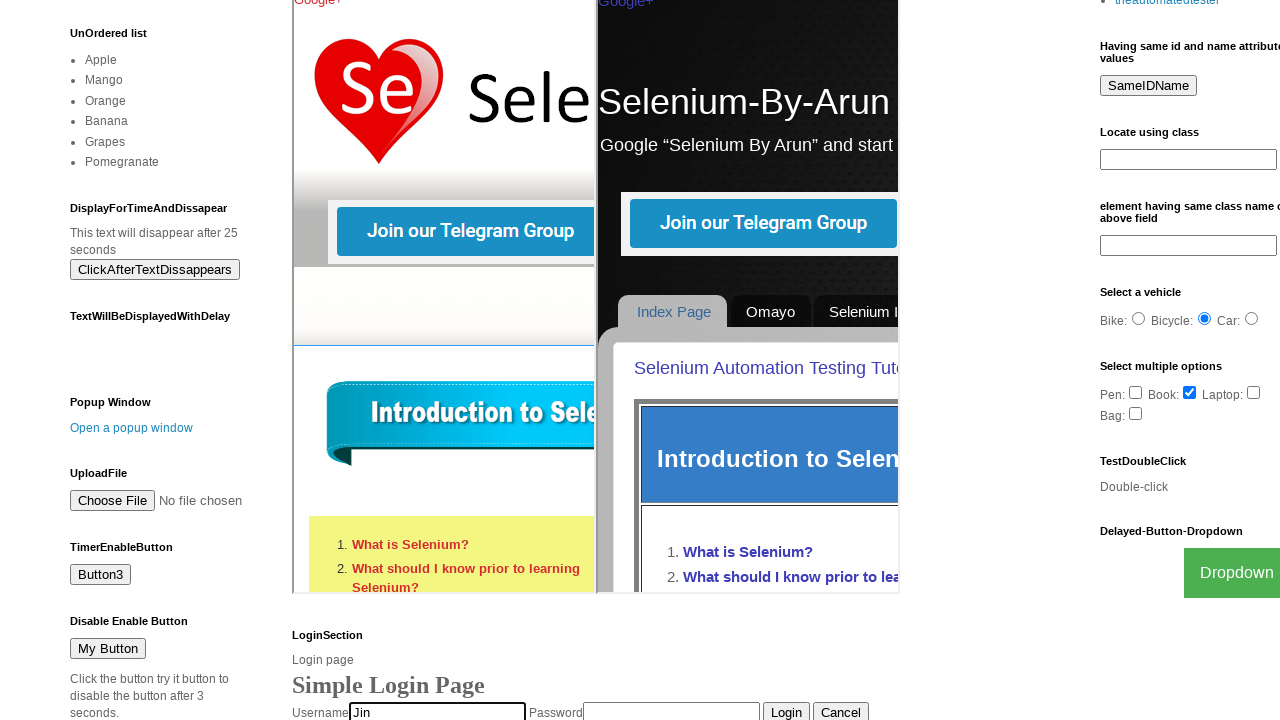

Pressed Tab to move to next field
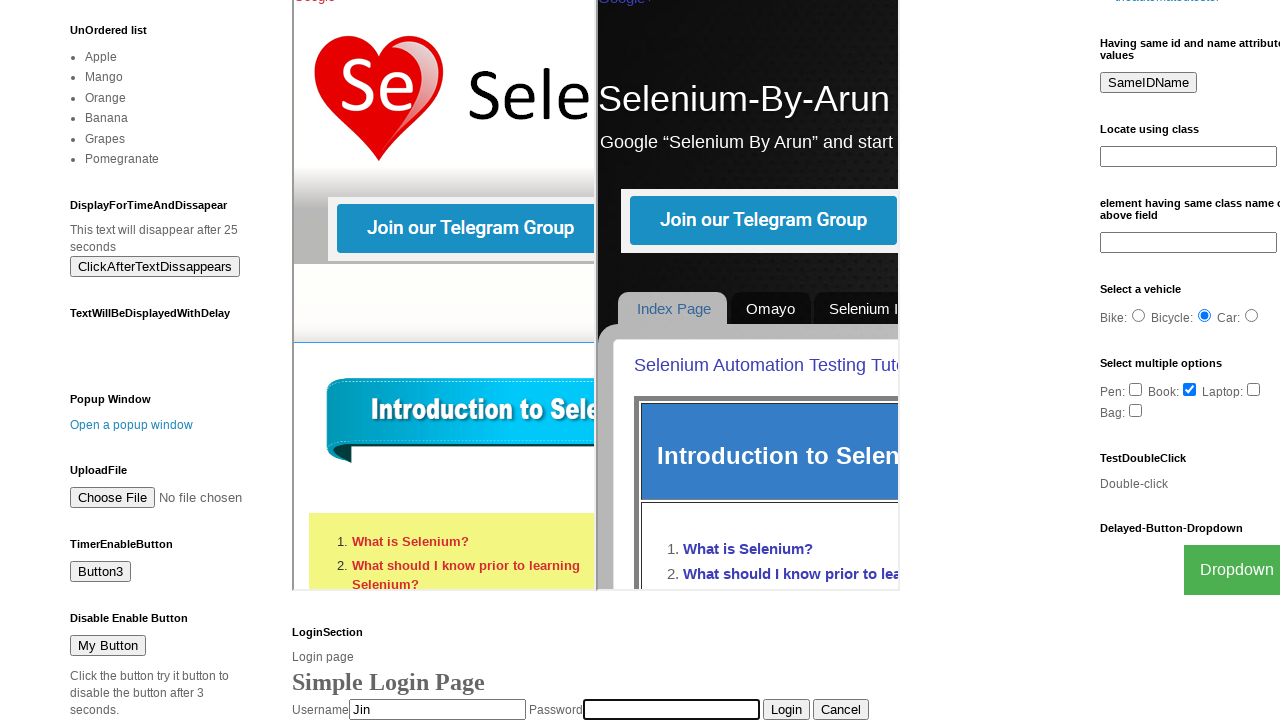

Filled password field with '546' on //input[@name='pswrd']
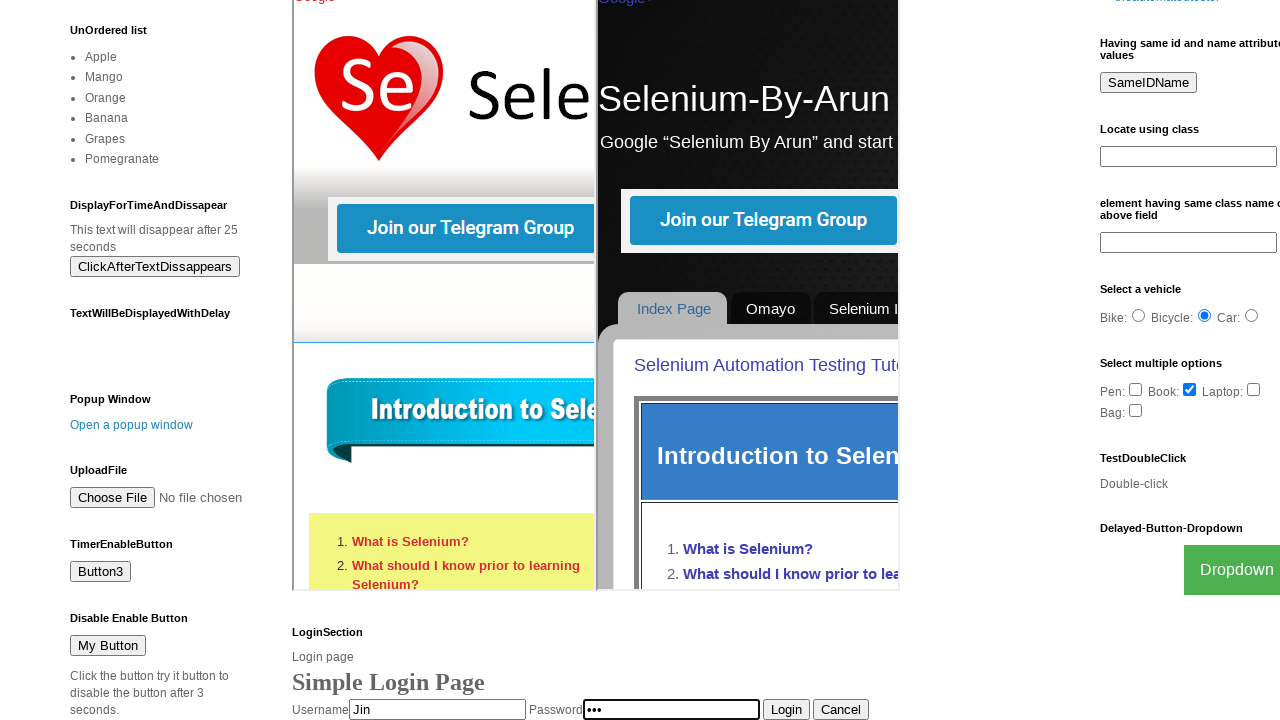

Pressed Tab to move to submit button
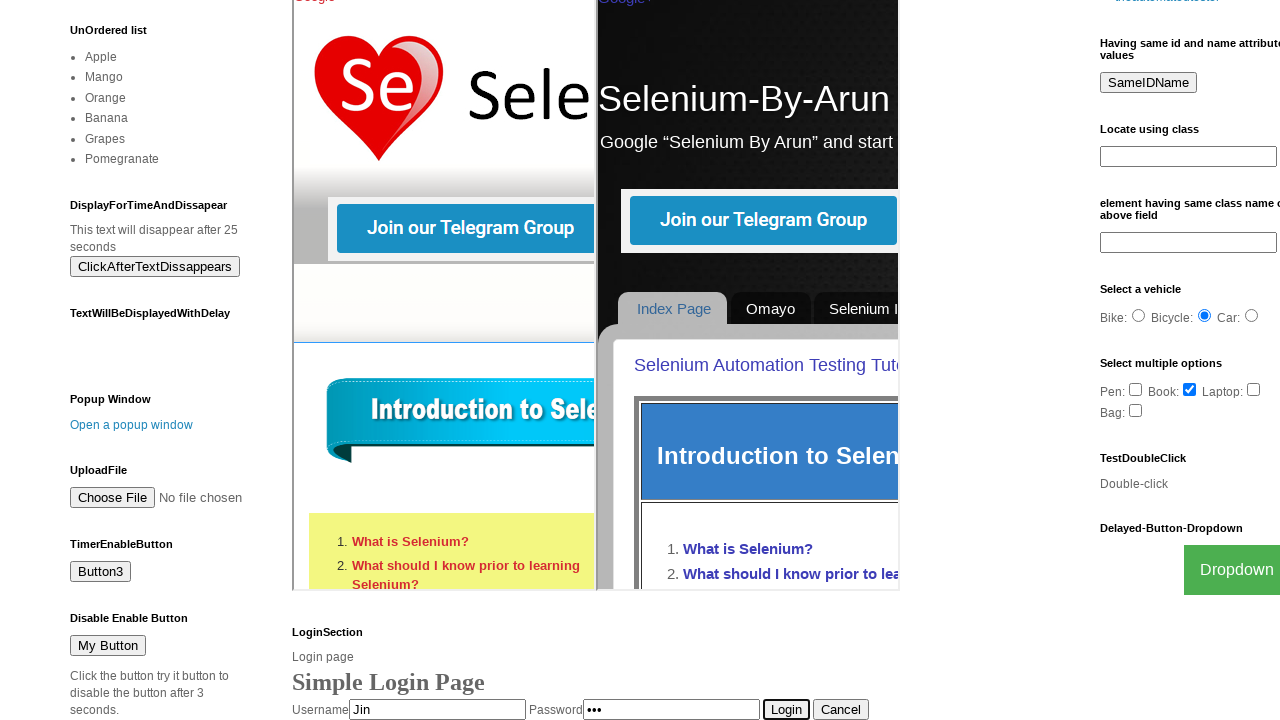

Pressed Enter to submit the form
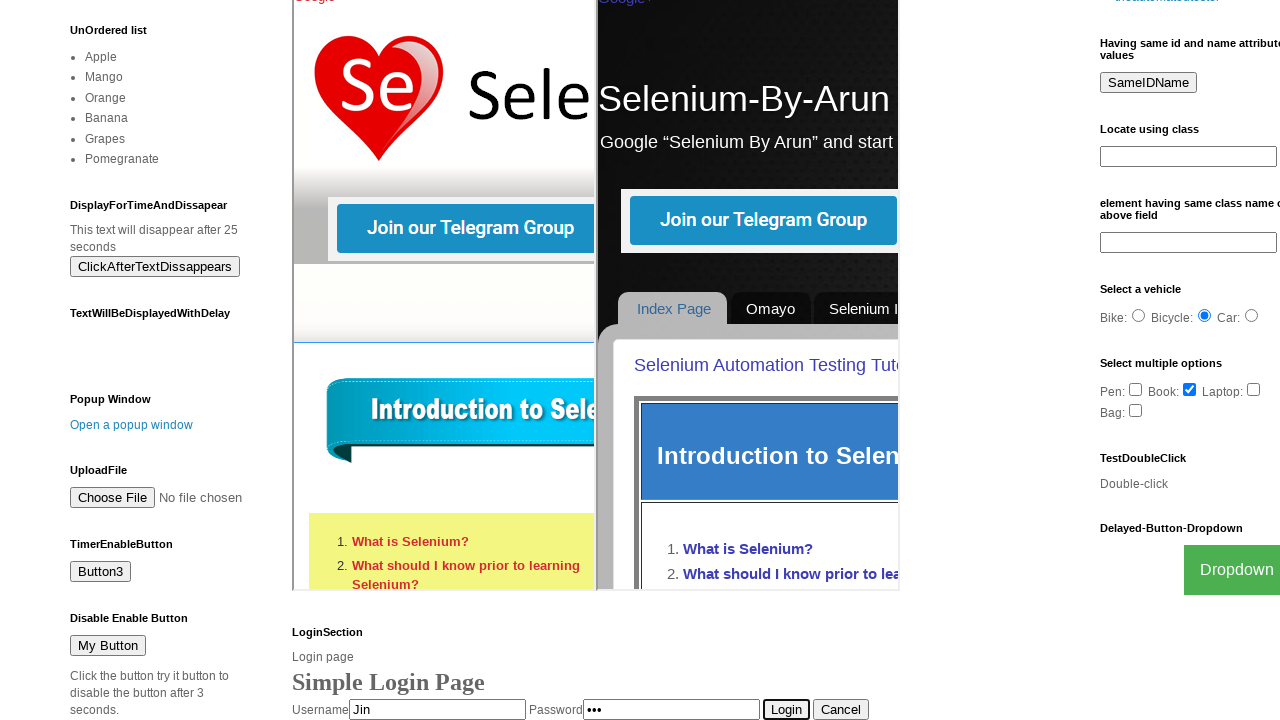

Filled textbox with 'Hello' on xpath=//input[@name='textboxn']
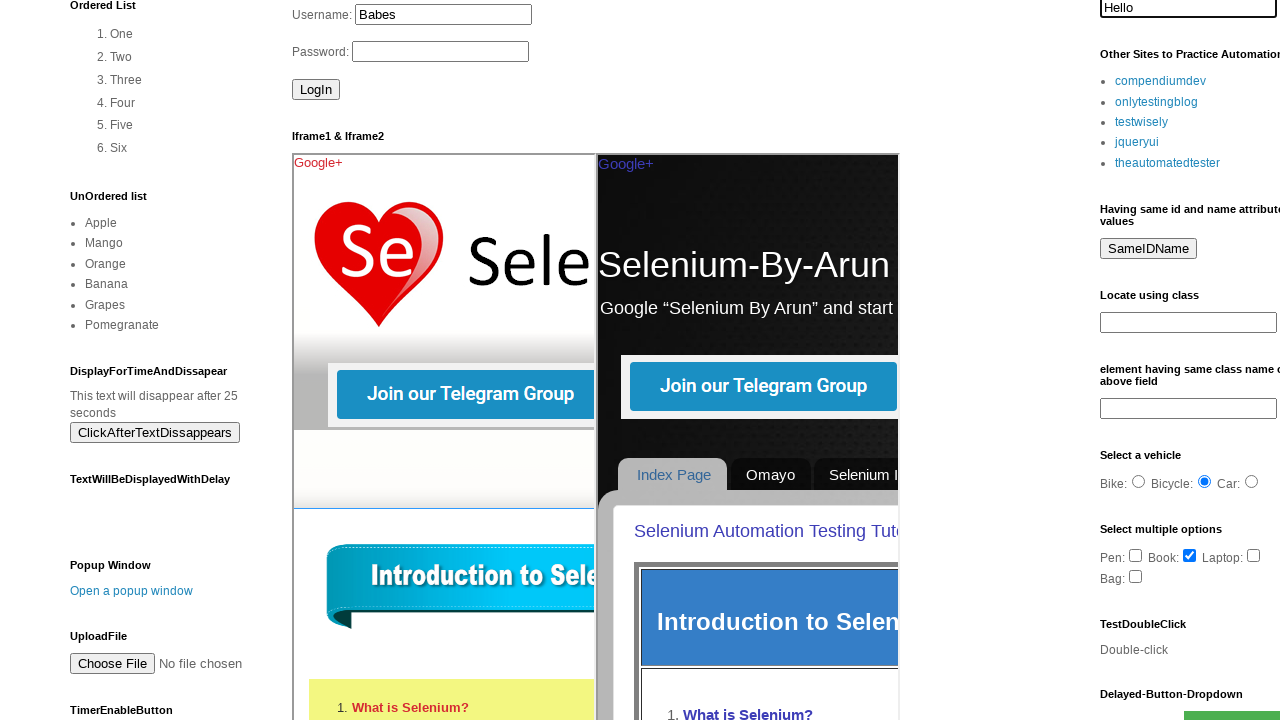

Waited 1000ms
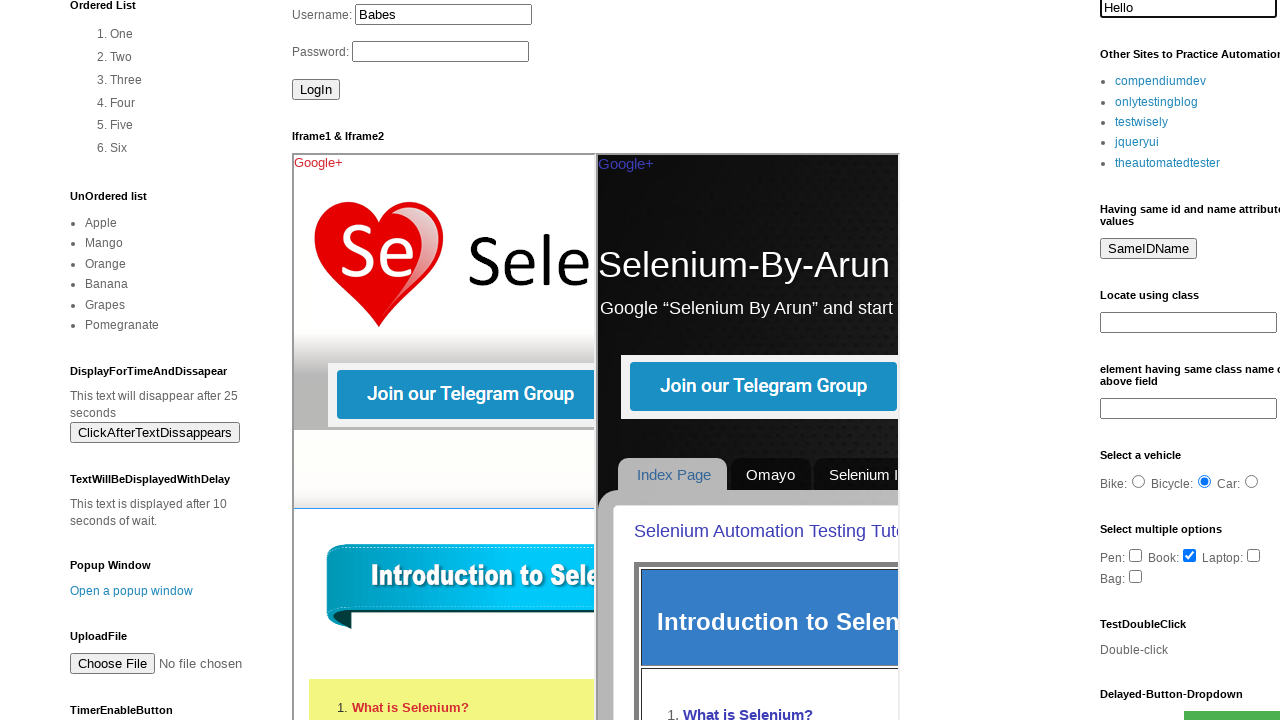

Double-clicked textbox to select text at (1188, 11) on xpath=//input[@name='textboxn']
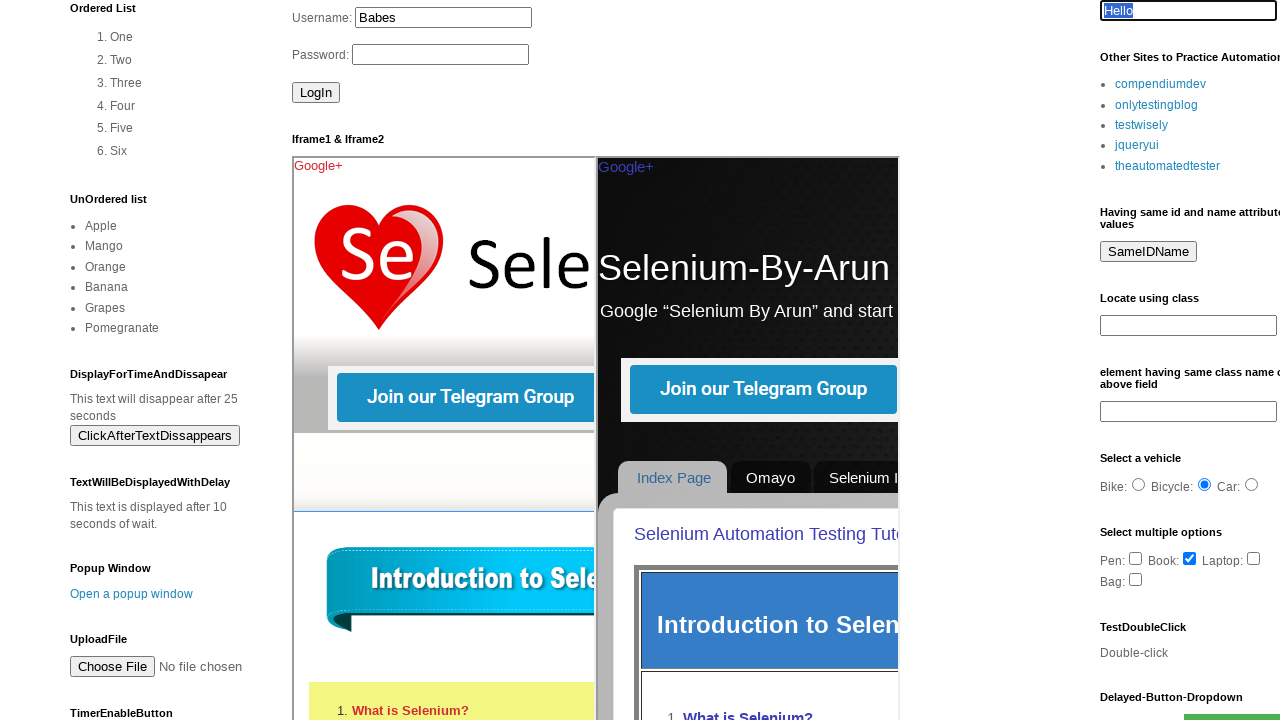

Pressed Ctrl+C to copy text from textbox on xpath=//input[@name='textboxn']
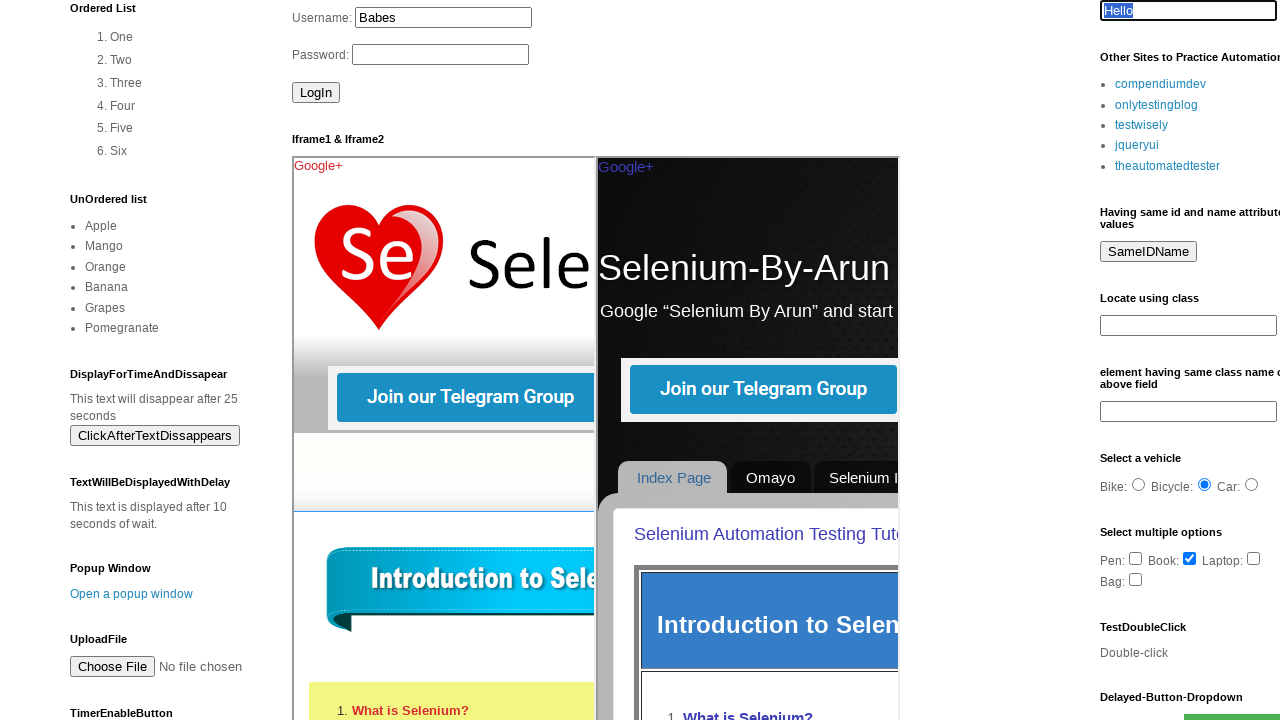

Pressed Ctrl+V to paste copied text into form field on xpath=//form[@name='form1']//input[@type='text']
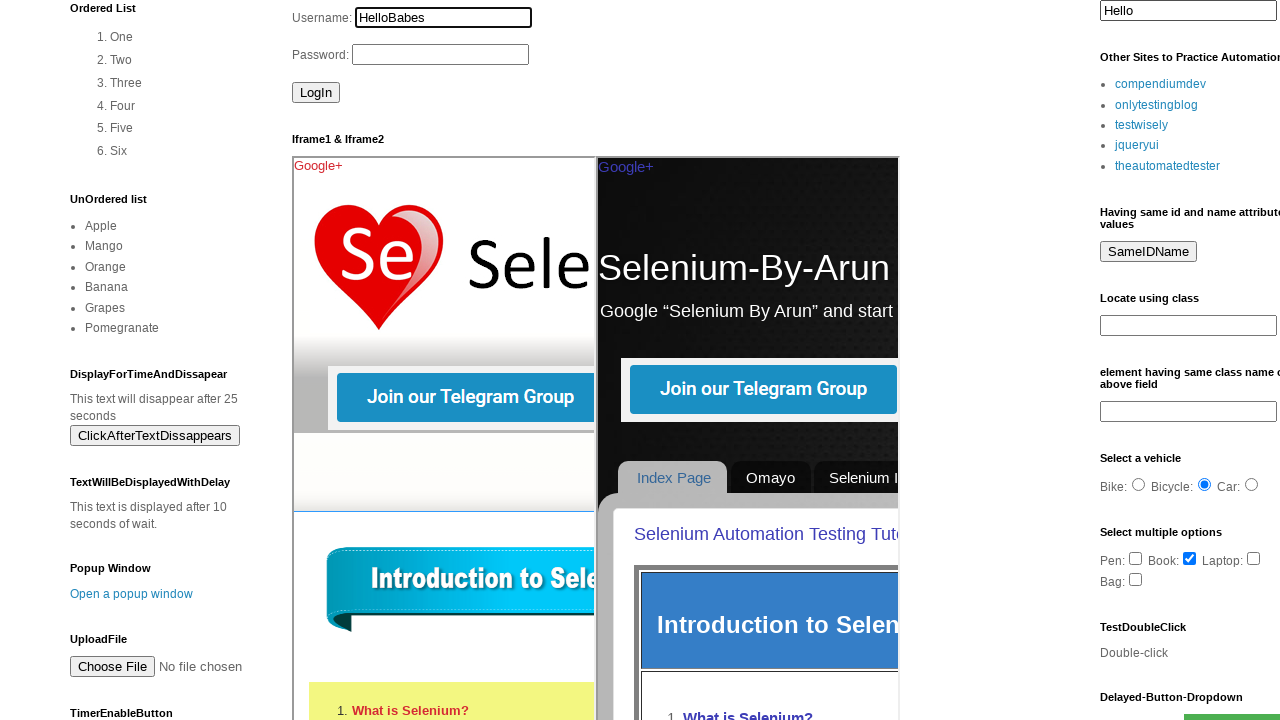

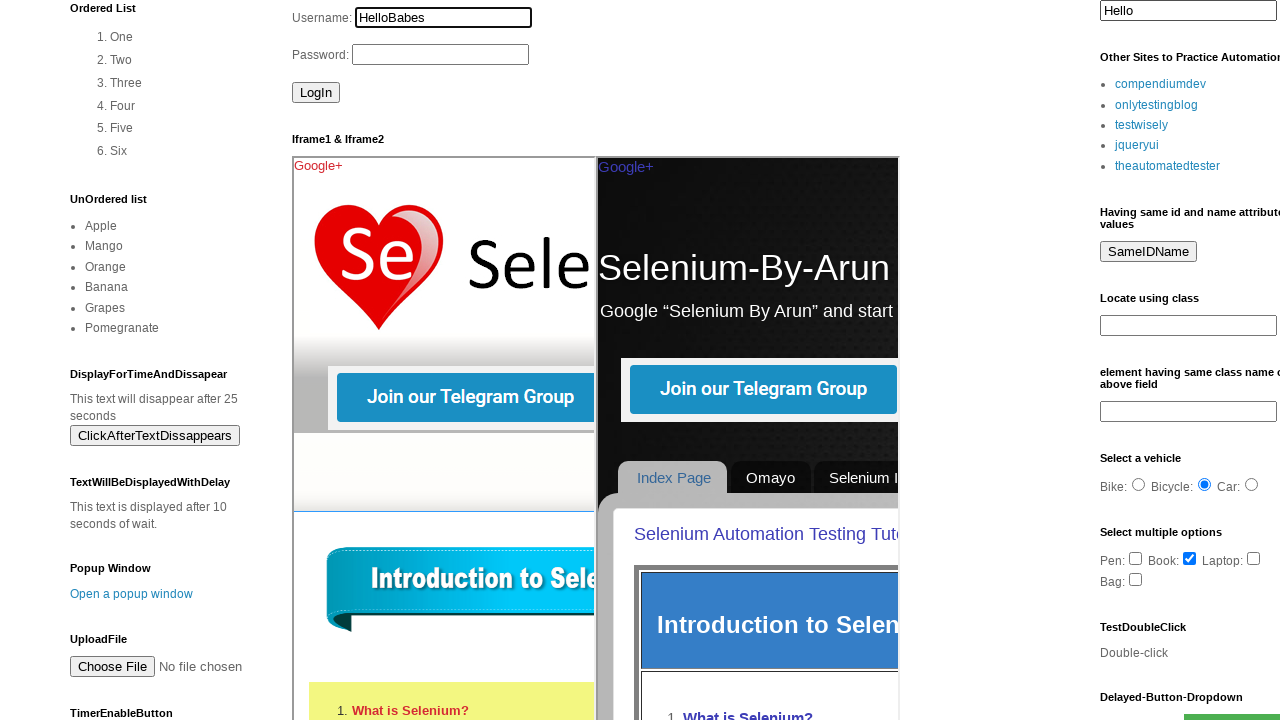